Navigates to a Cram.com flashcard jewel game page and clicks the start game button to begin playing

Starting URL: http://www.cram.com/flashcards/games/jewel/istqb-study-6496542

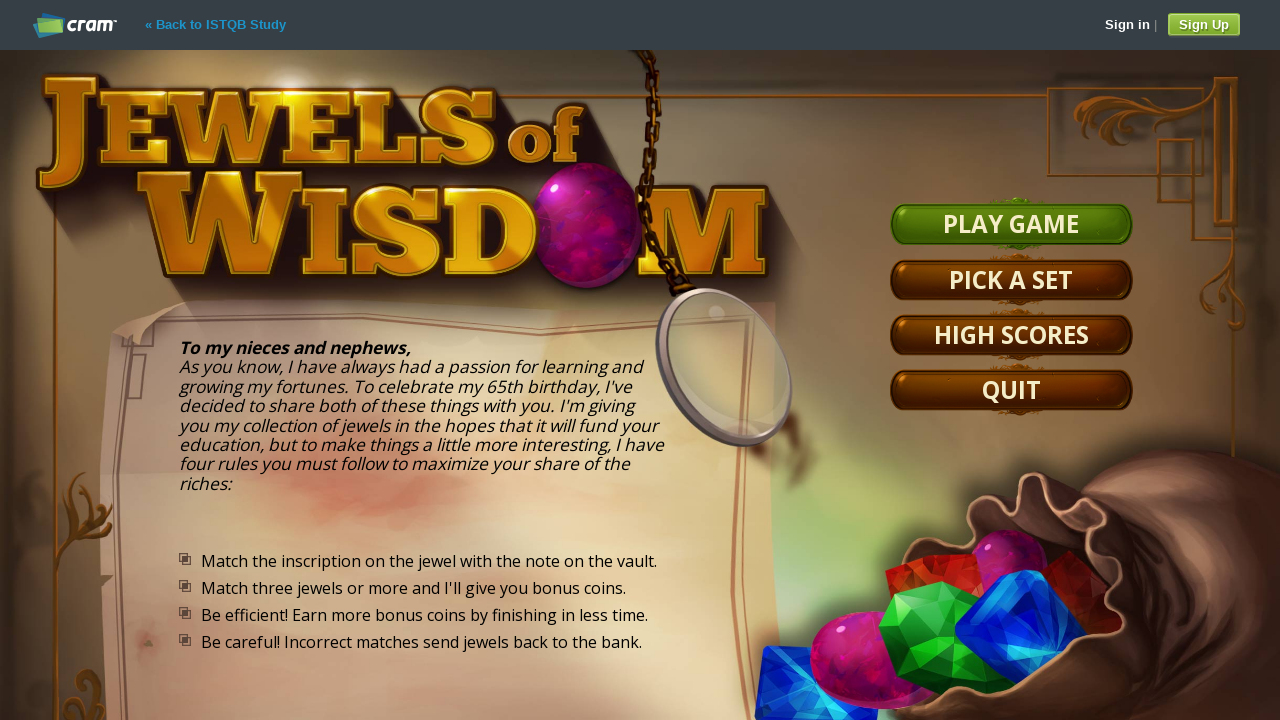

Waited for start game button to become visible
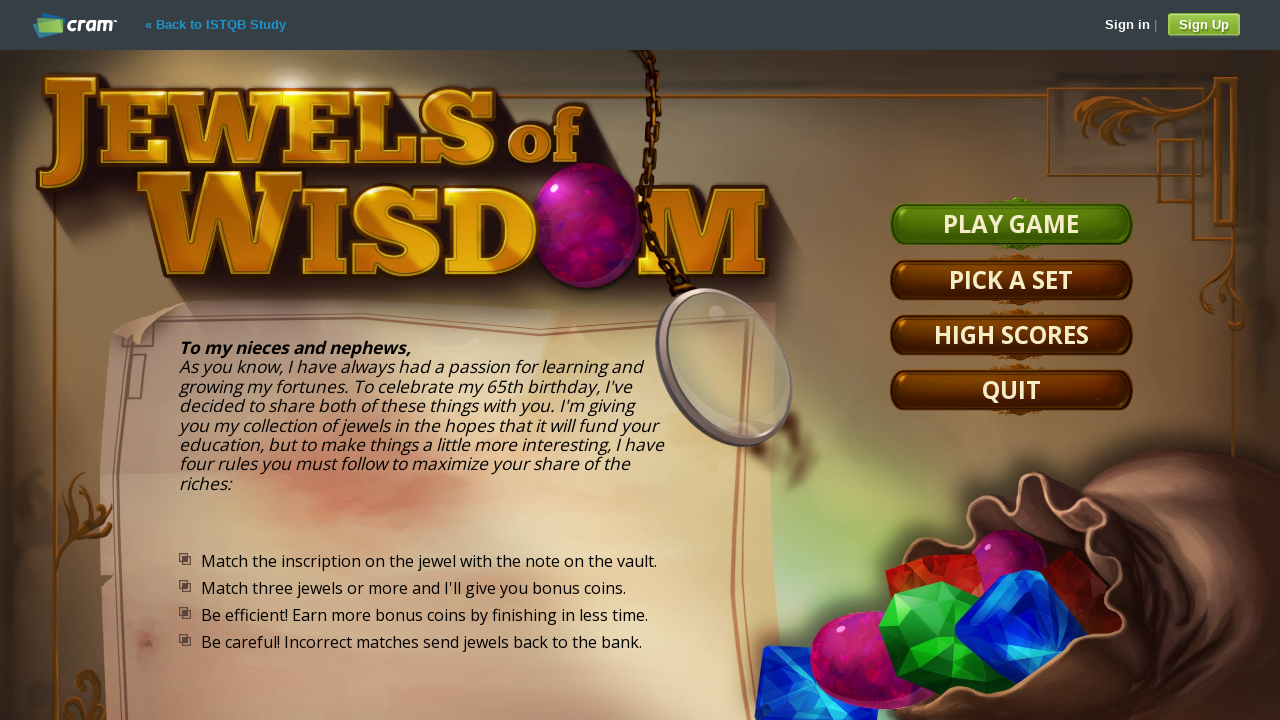

Clicked the start game button to begin playing at (1011, 224) on #menuButtonStartGame
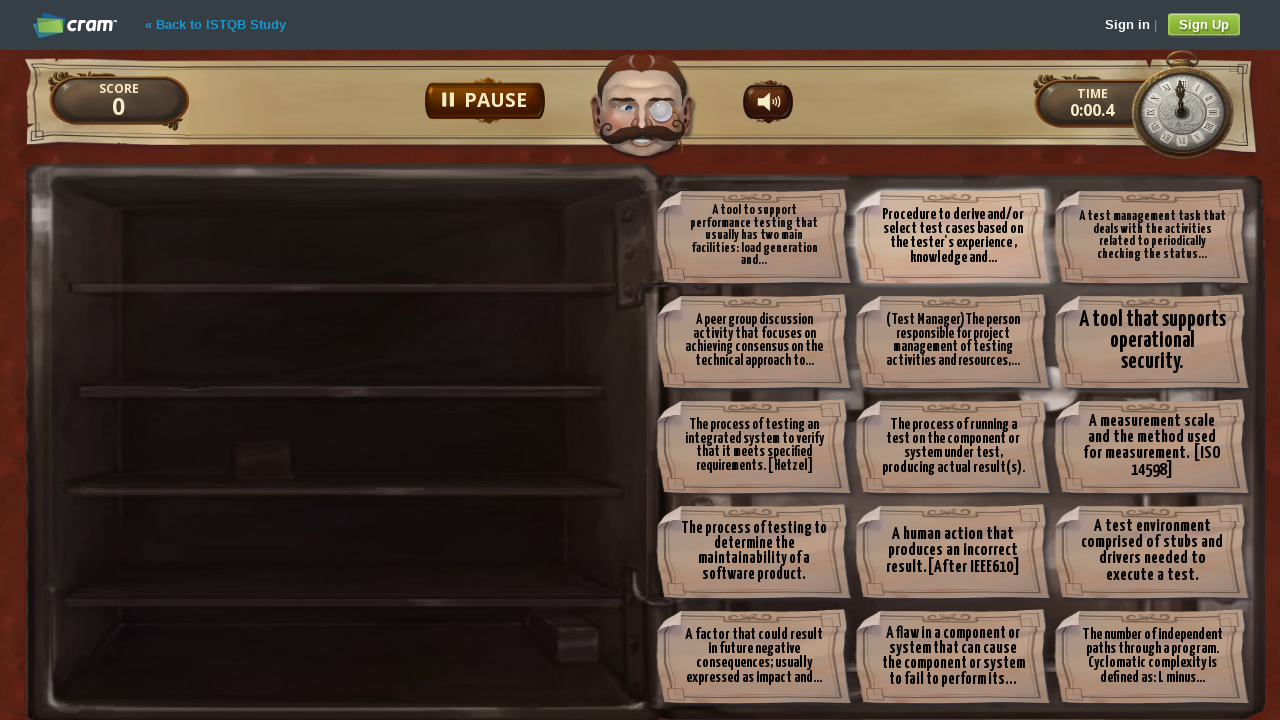

Game jewels loaded and flashcard game started
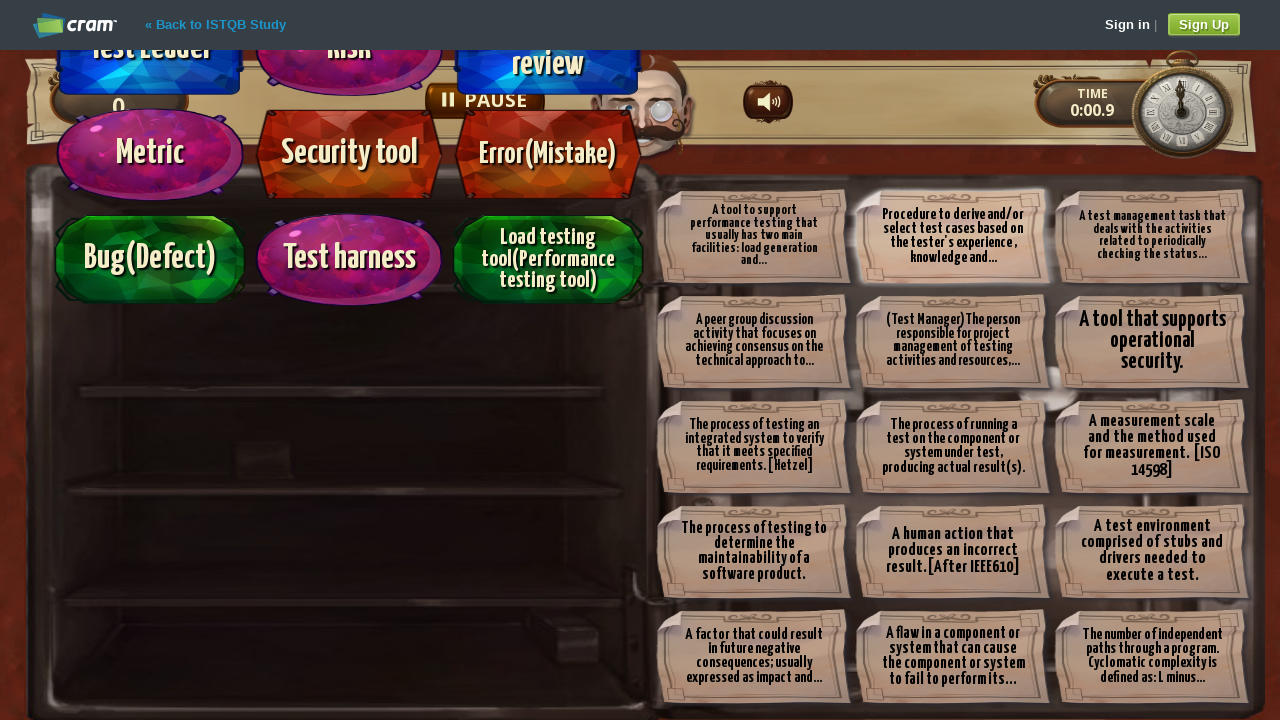

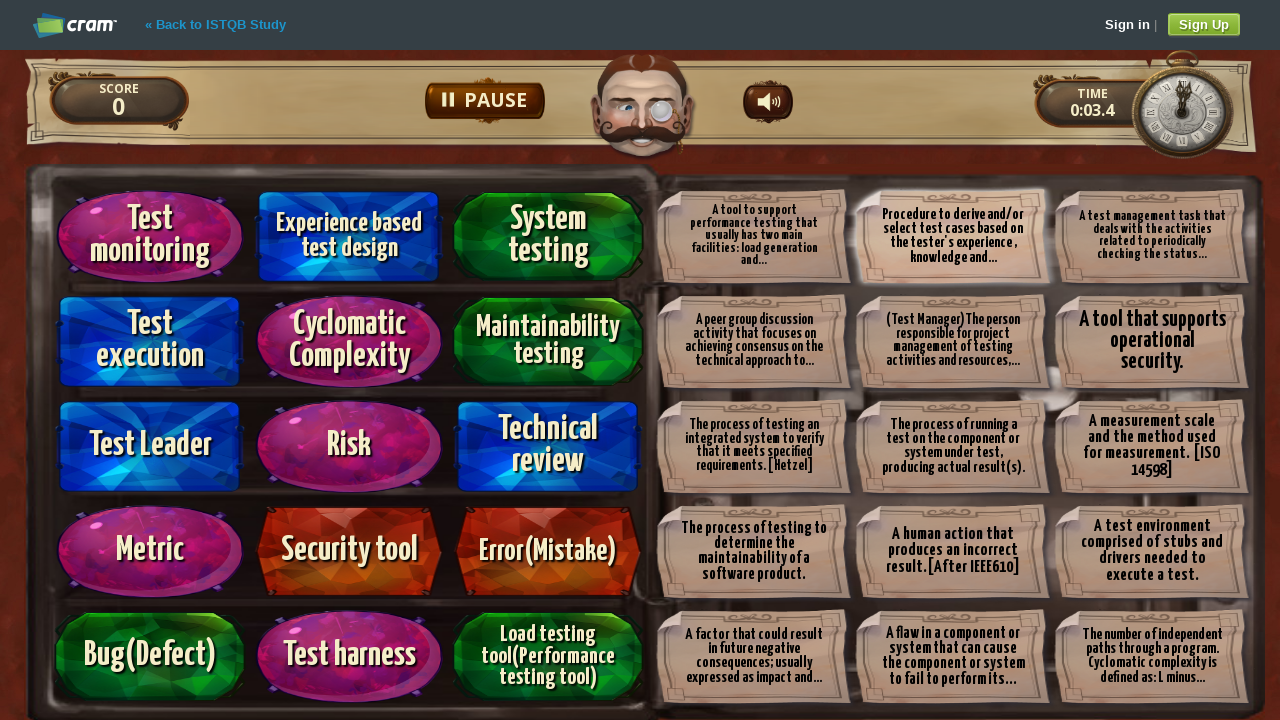